Tests handling of a confirm JavaScript alert by clicking the trigger button and dismissing (canceling) the confirmation

Starting URL: https://v1.training-support.net/selenium/javascript-alerts

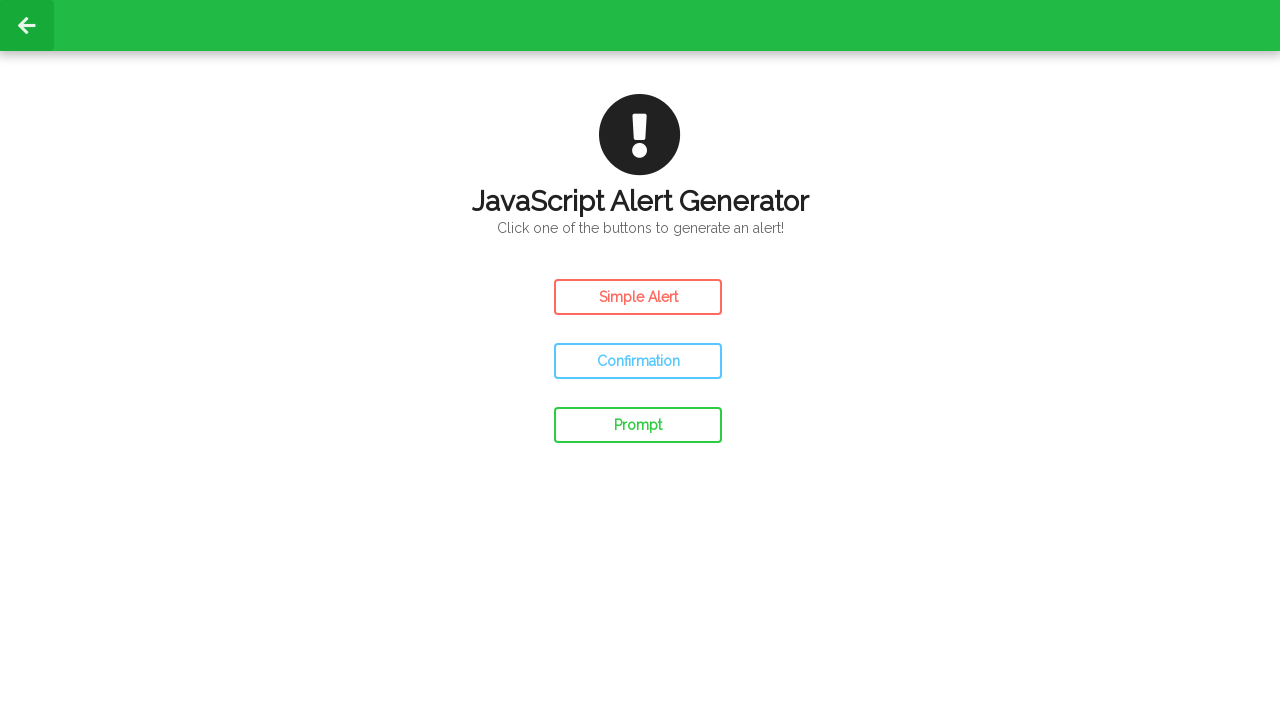

Set up dialog handler to dismiss confirmation alerts
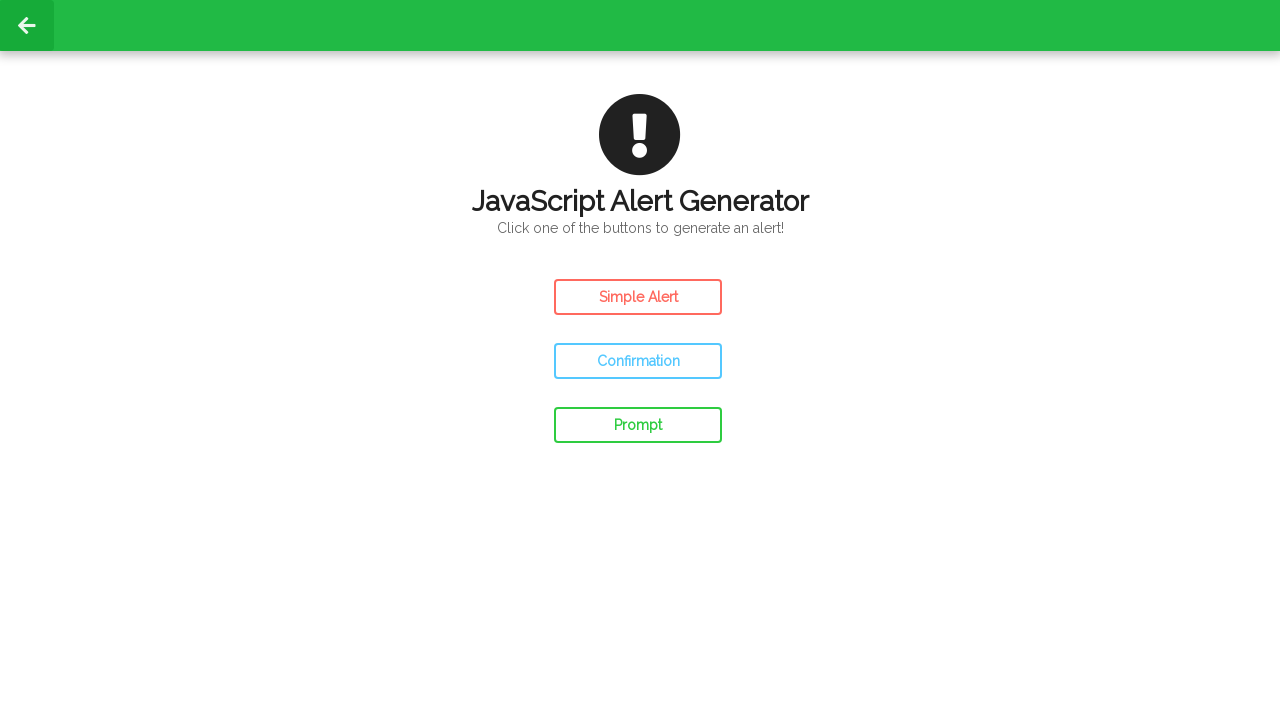

Clicked the Confirm Alert button to trigger JavaScript confirm dialog at (638, 361) on #confirm
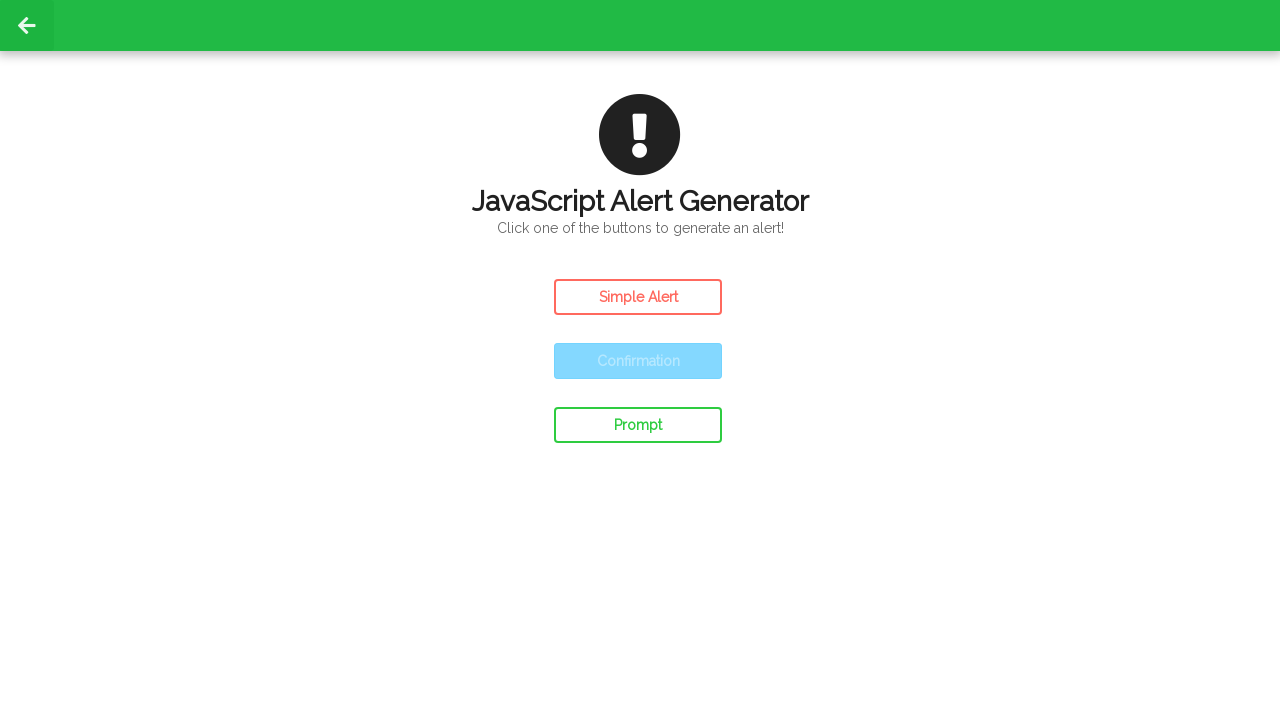

Waited for alert processing to complete
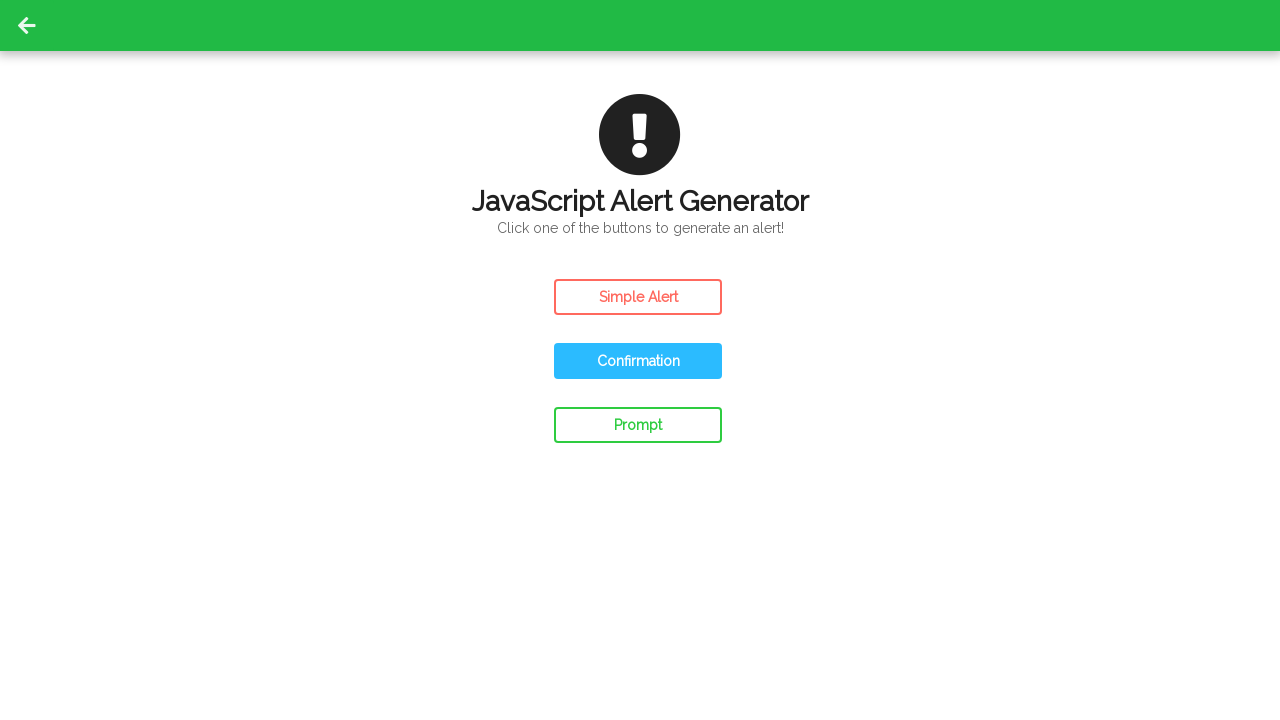

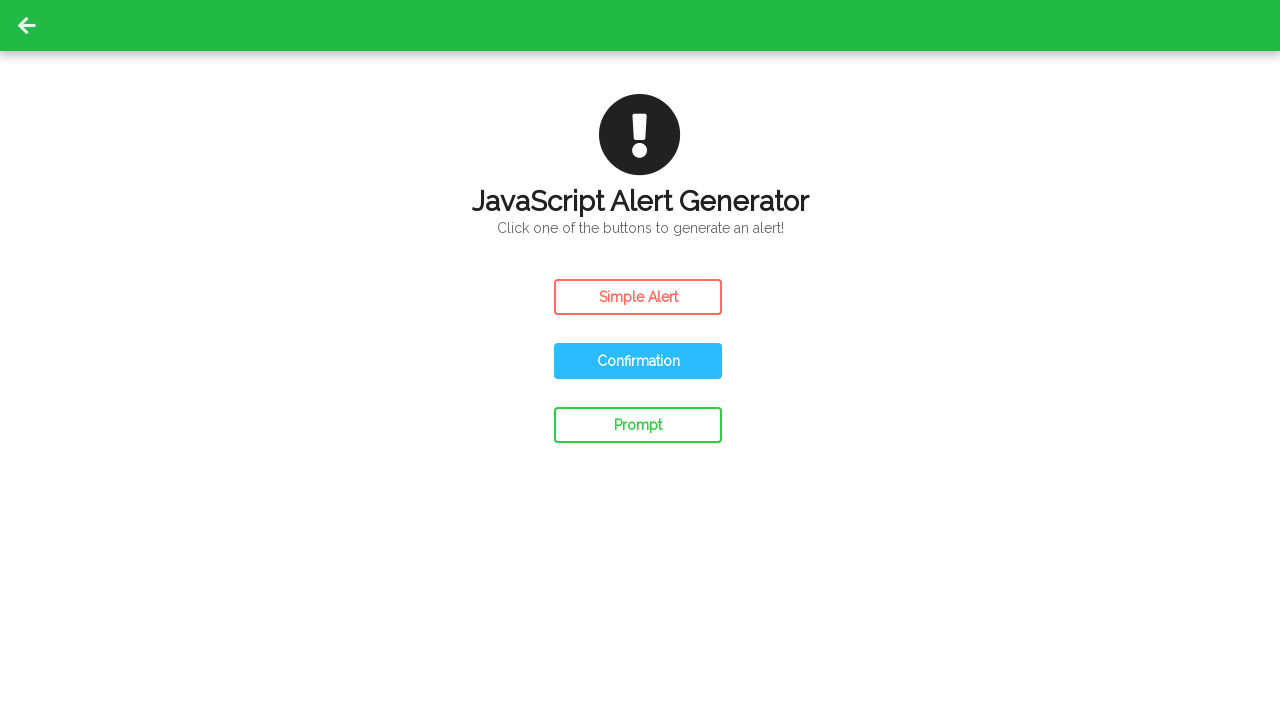